Tests viewing specific event cards on the events page

Starting URL: https://wearecommunity.io/

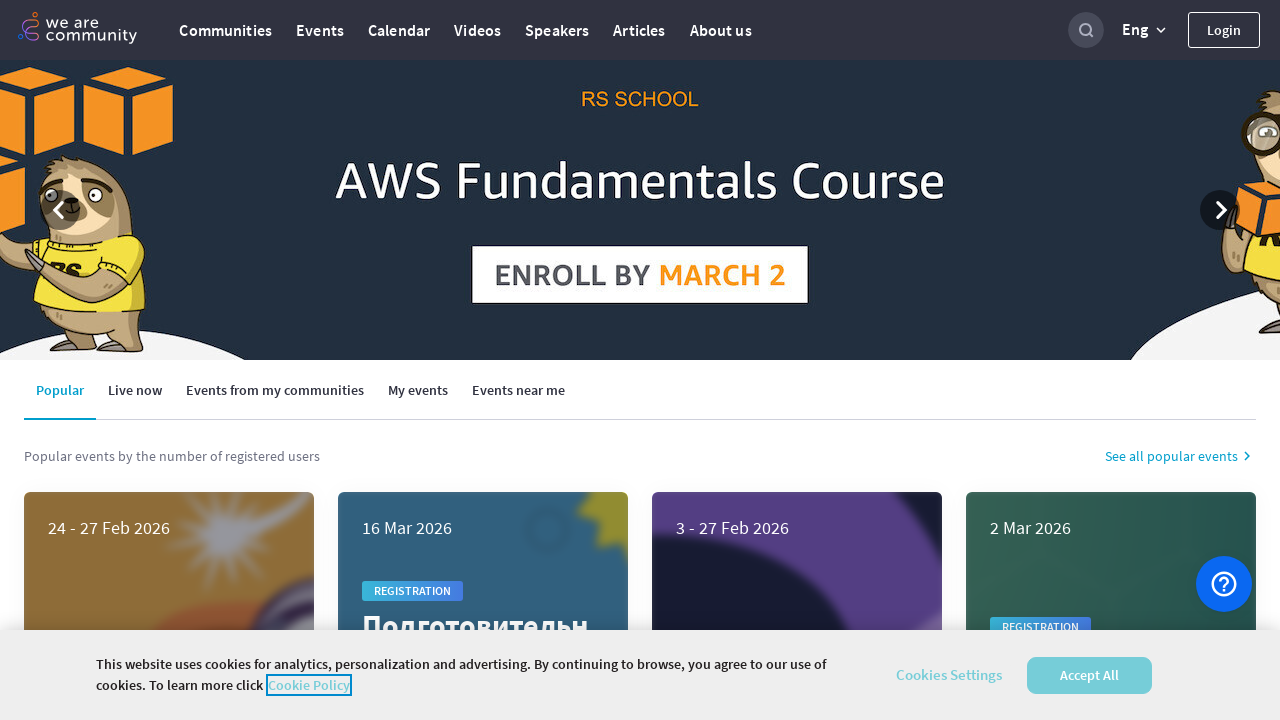

Clicked Events button to navigate to events page at (320, 30) on text=Events
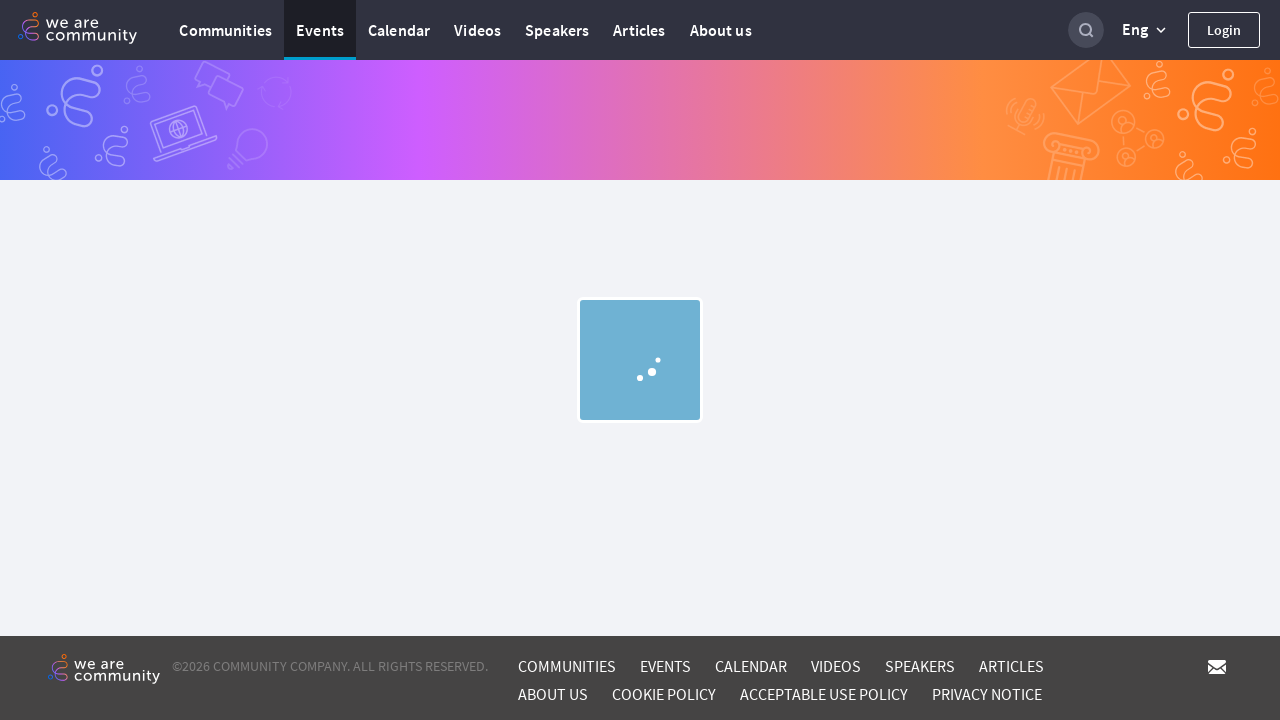

Event cards loaded on the events page
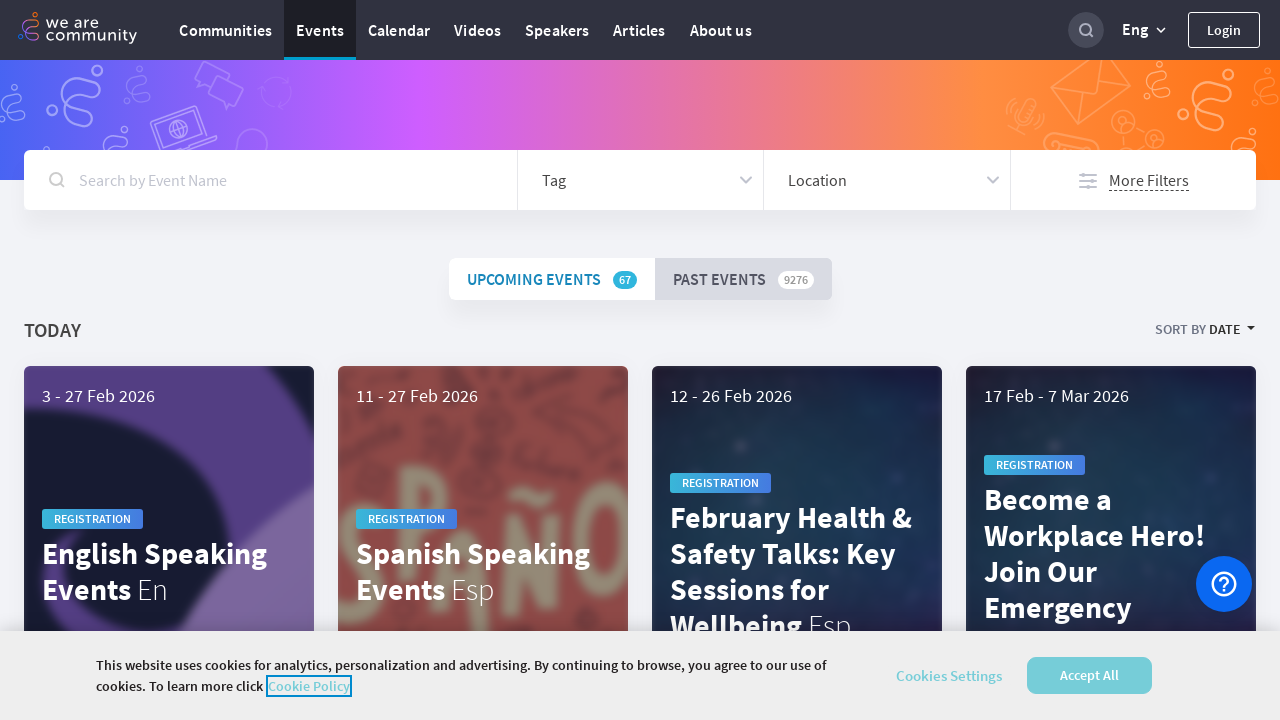

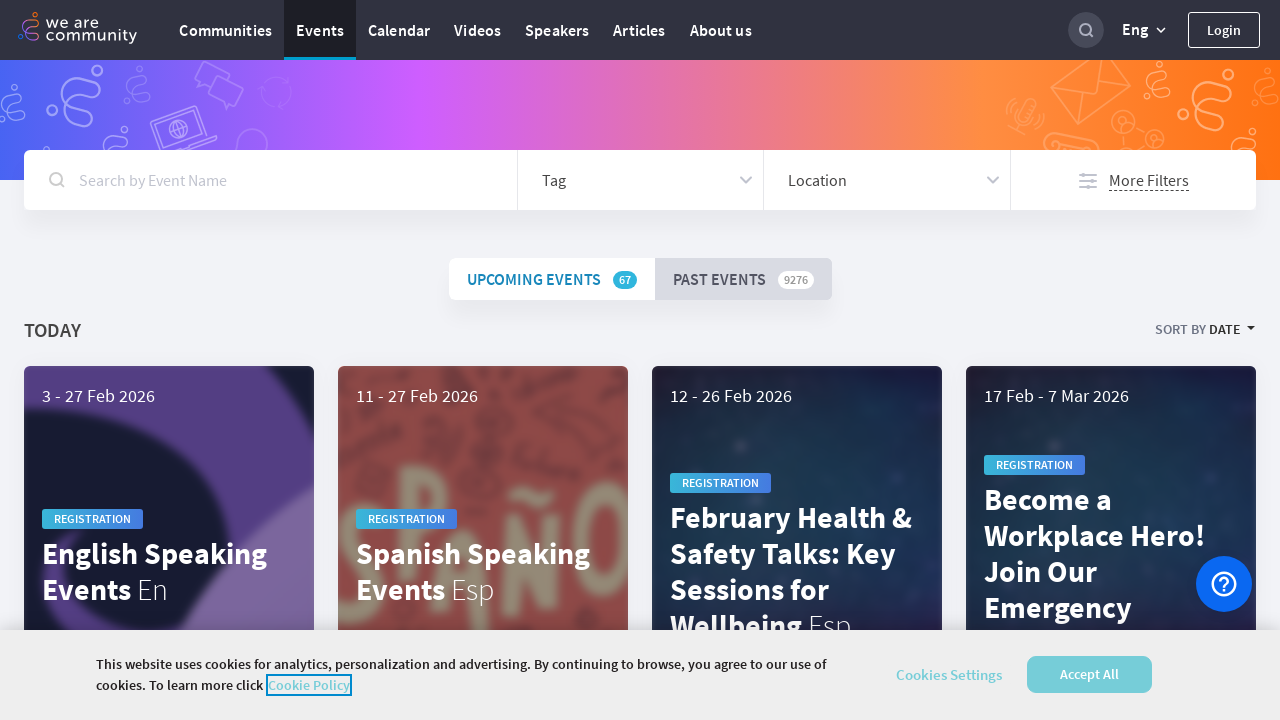